Tests prompt alert functionality by clicking a button to trigger a prompt dialog, entering text, and accepting it

Starting URL: https://training-support.net/webelements/alerts

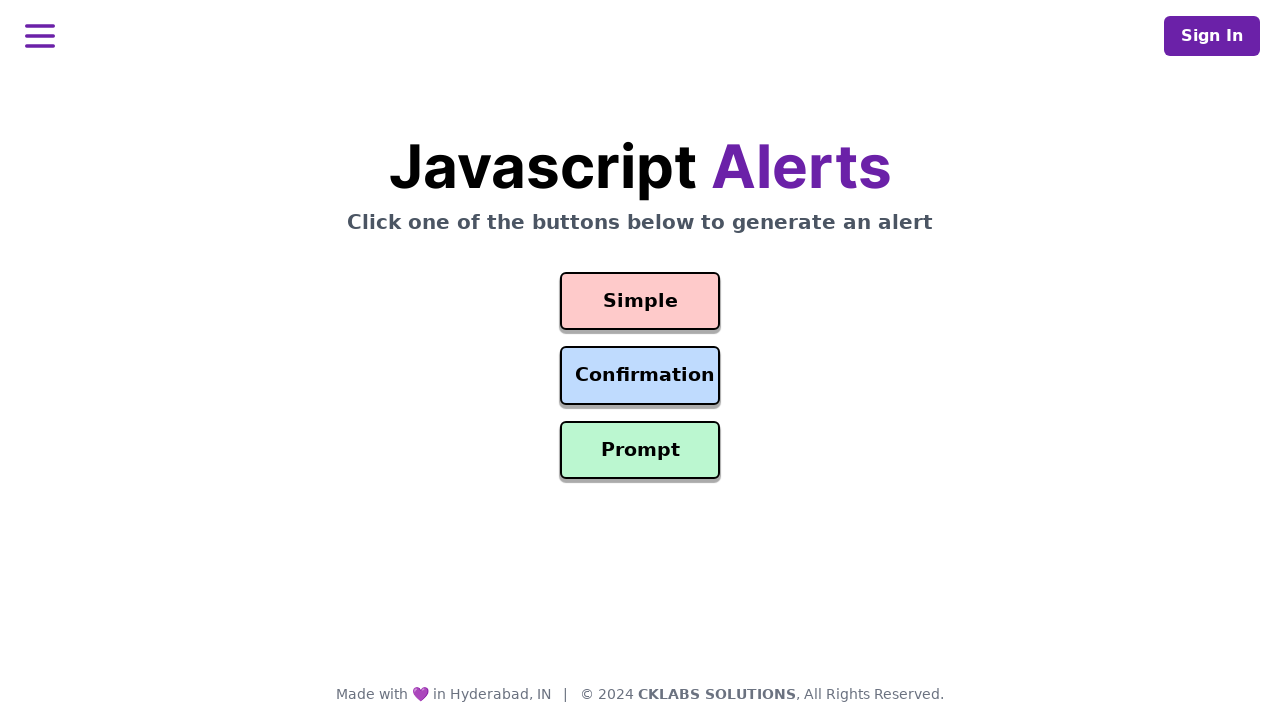

Set up dialog handler to accept prompt alerts with 'Awesome!' text
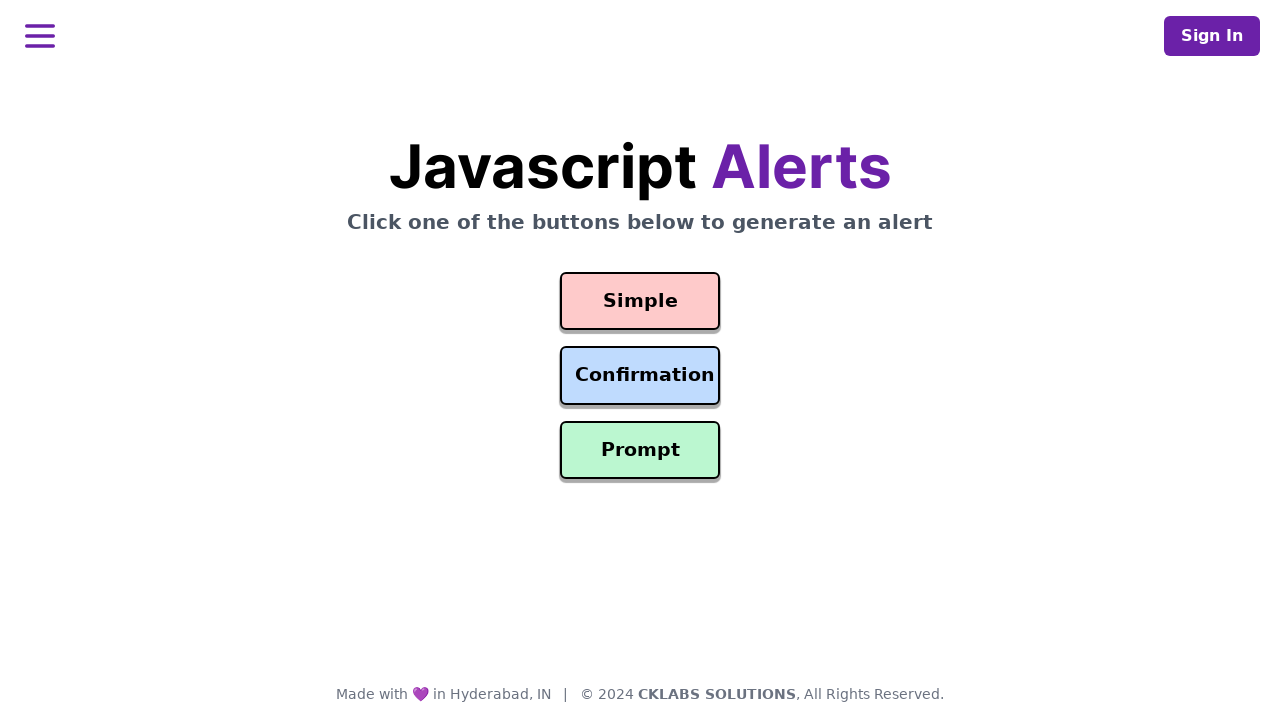

Clicked the prompt alert button at (640, 450) on #prompt
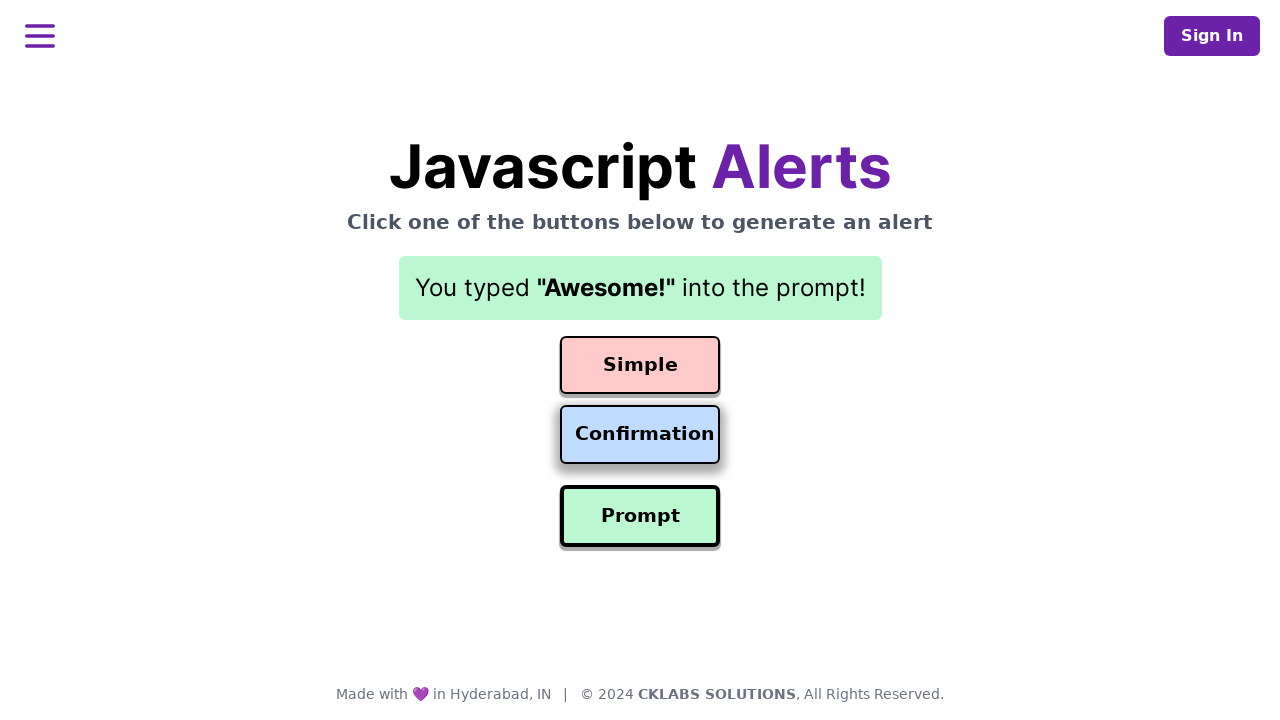

Waited for prompt alert to be triggered and handled
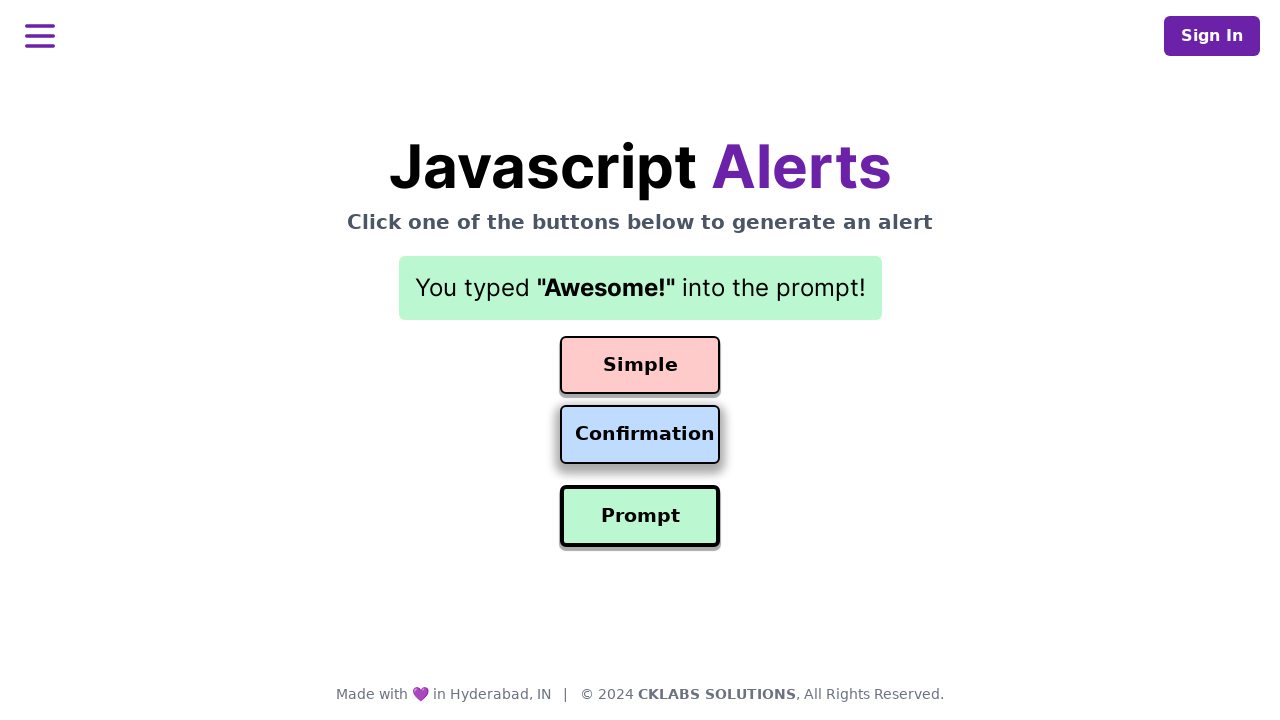

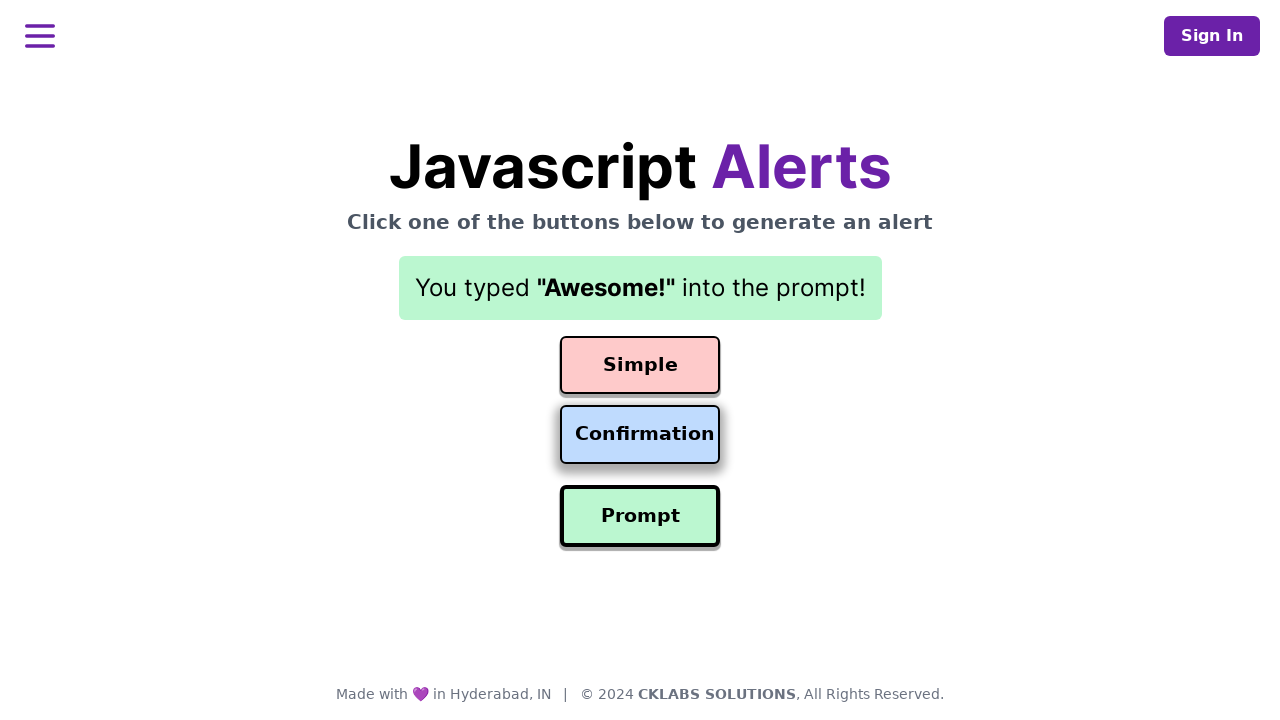